Adds an item to cart and verifies the total cost is displayed in the cart info section

Starting URL: https://rahulshettyacademy.com/seleniumPractise/#/

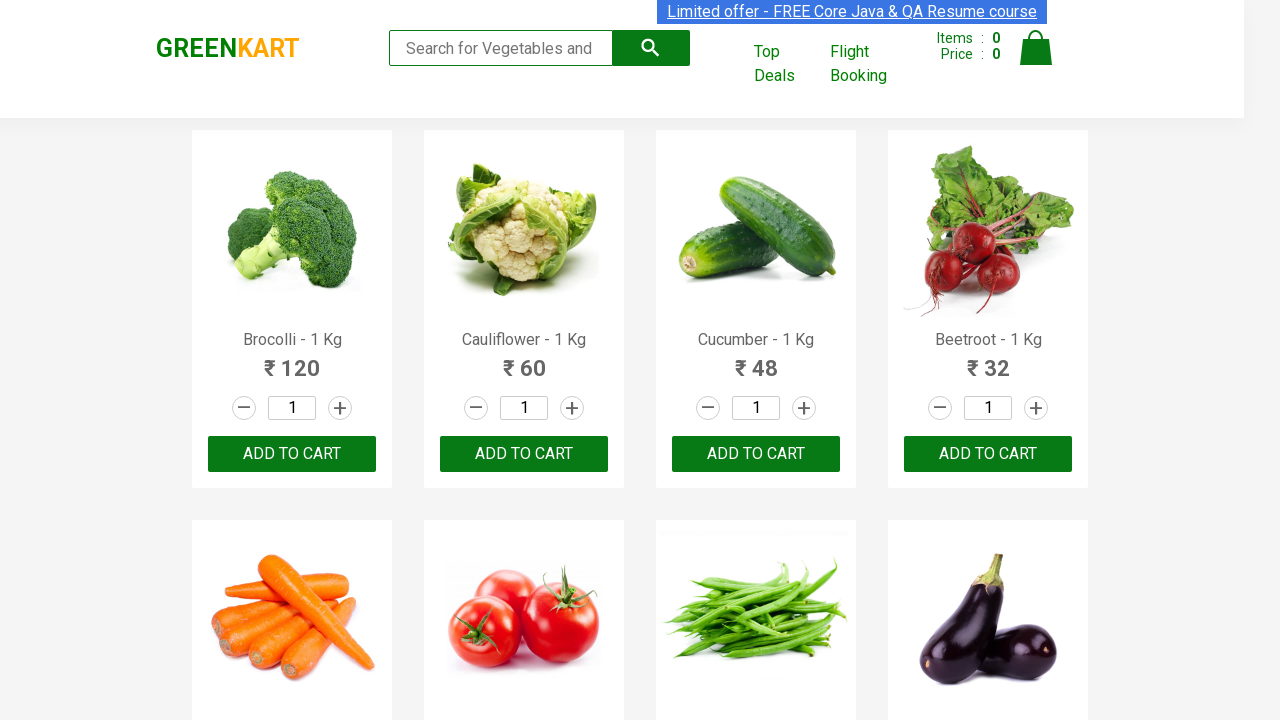

Page loaded and network idle state reached
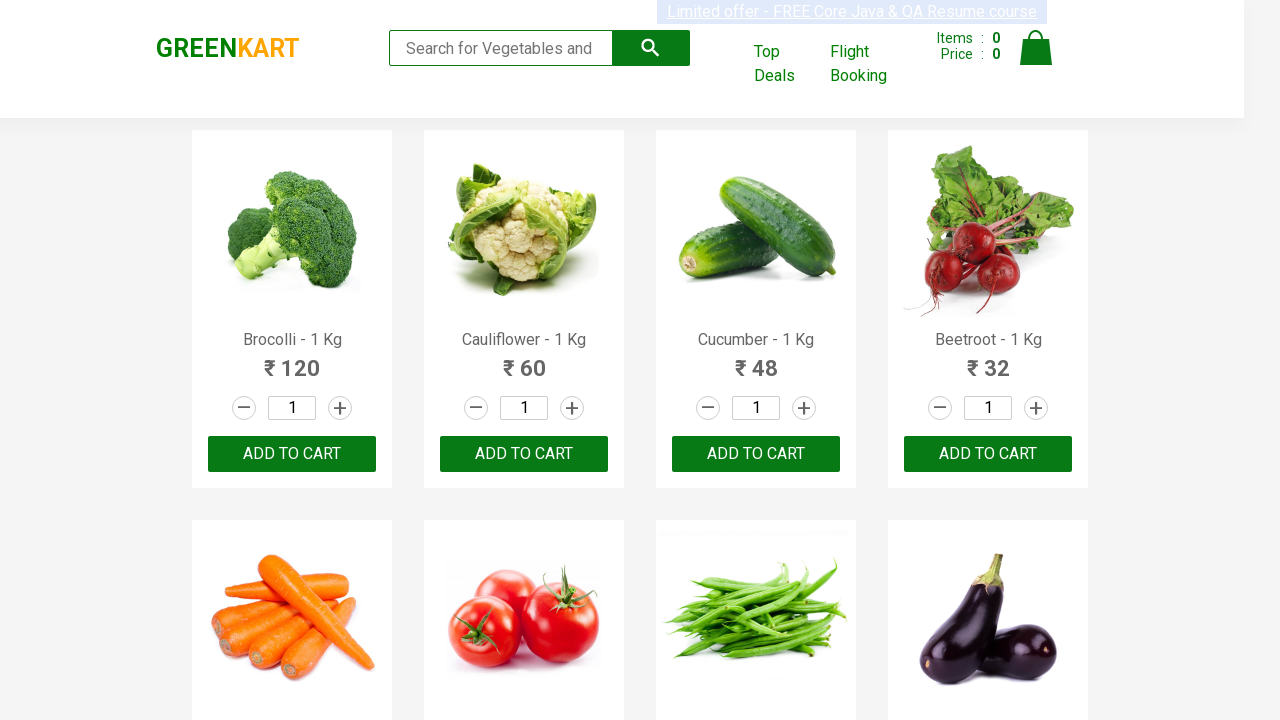

ADD TO CART button appeared on page
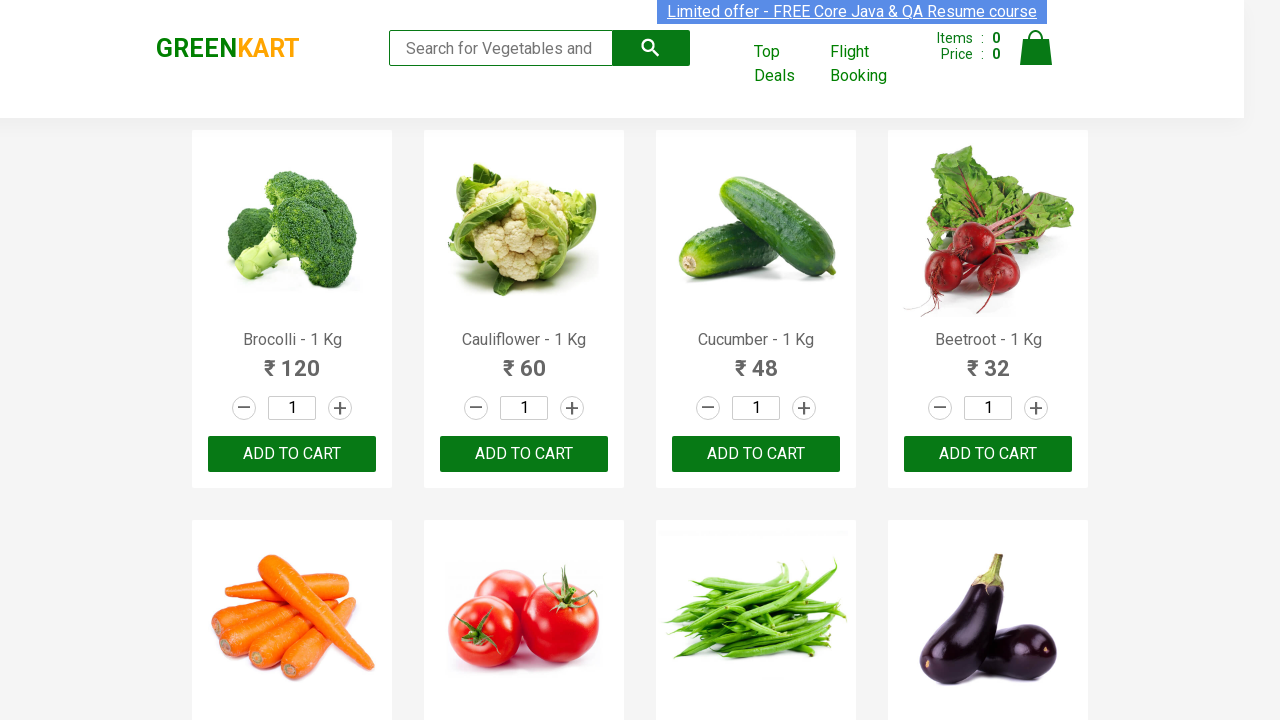

Clicked first ADD TO CART button to add item to checkout bag at (292, 454) on button:has-text('ADD TO CART') >> nth=0
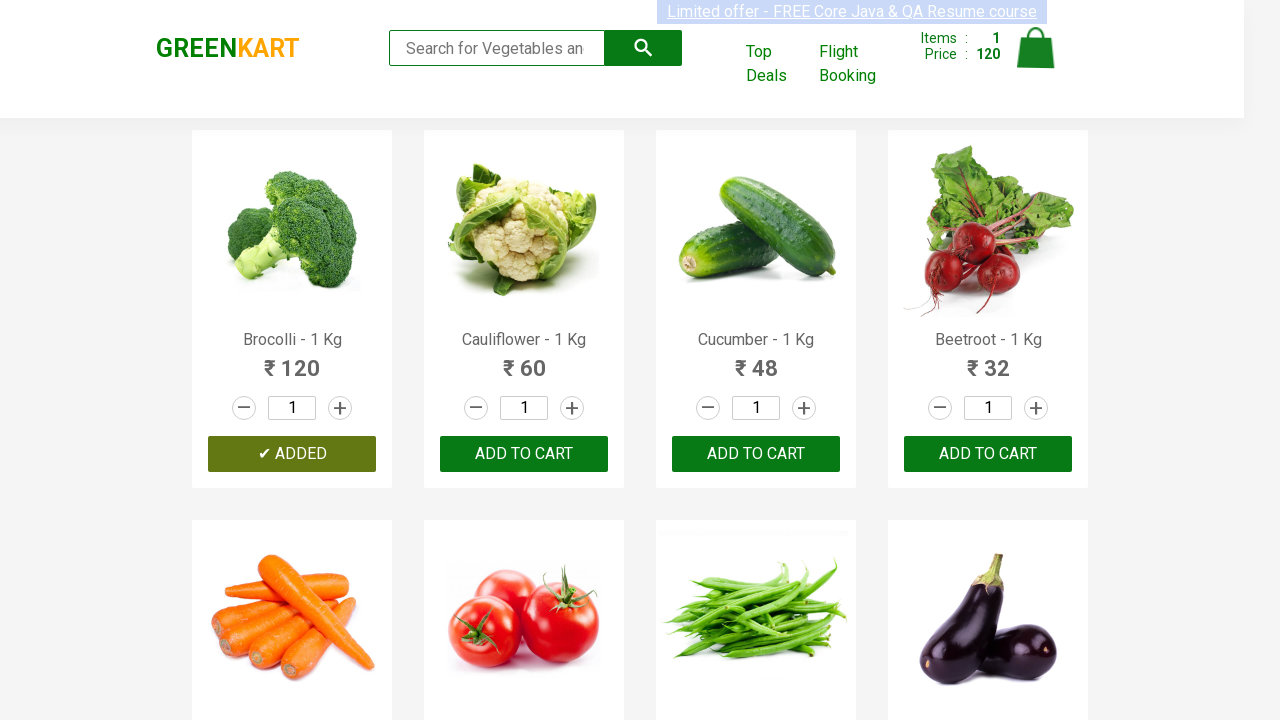

Cart info section with total cost is now displayed
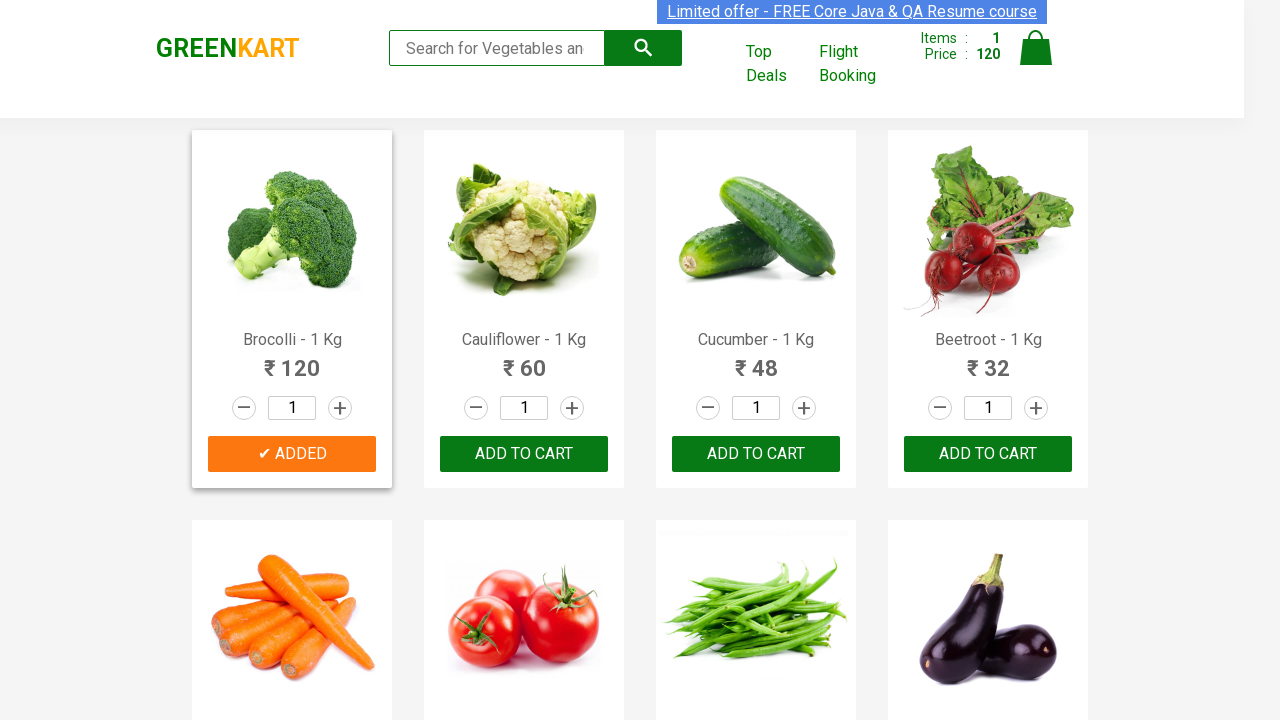

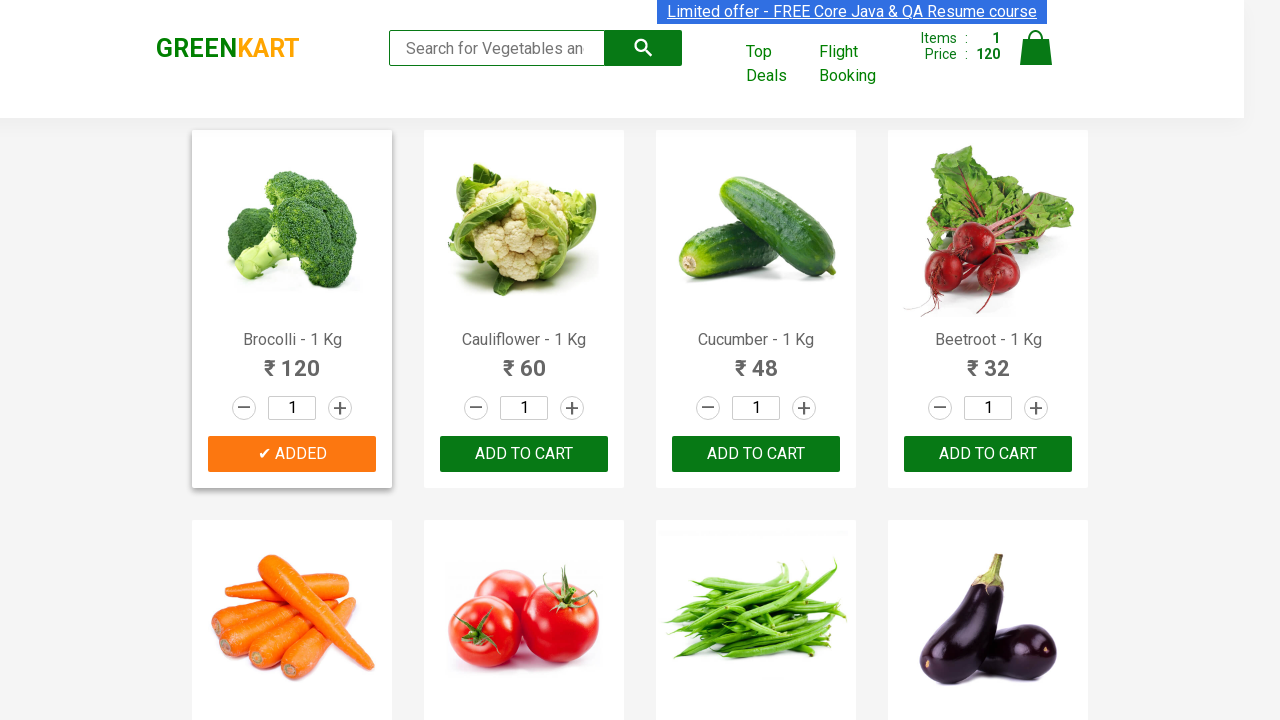